Navigates to Shoes & Accessories page and verifies product names, prices, and add to cart buttons are displayed

Starting URL: https://www.glendale.com

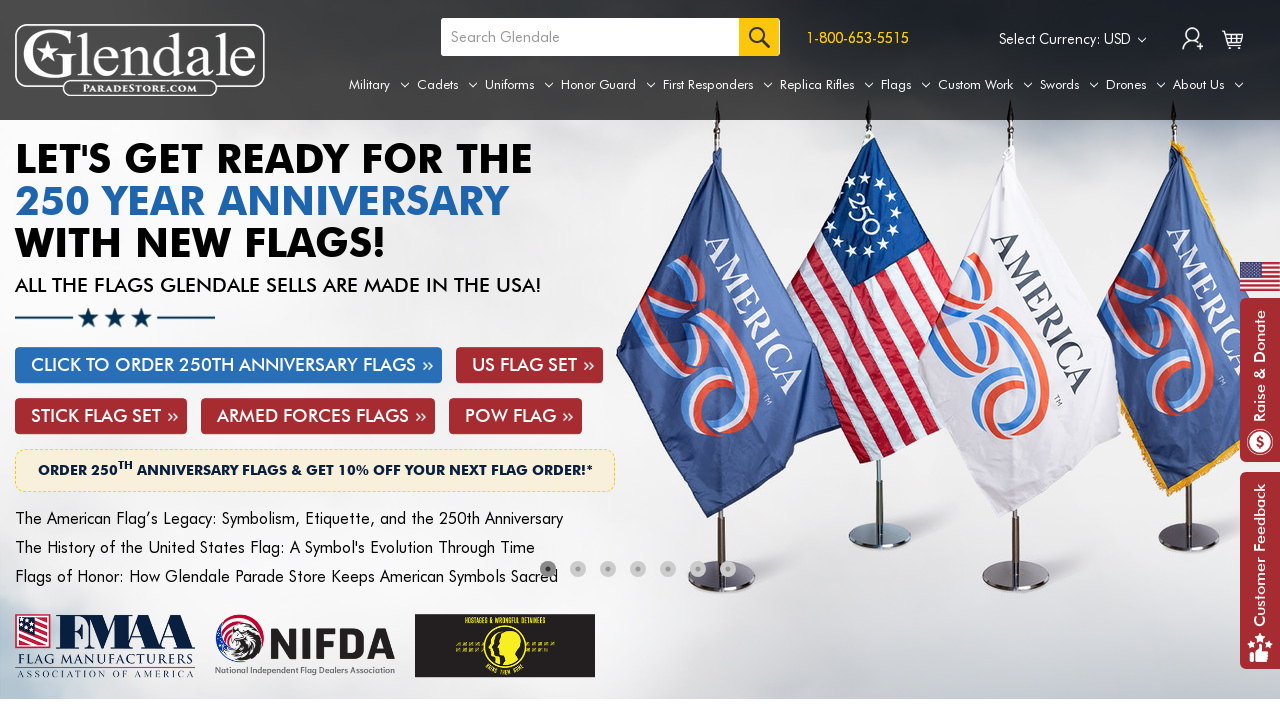

Hovered over Uniforms tab to reveal submenu at (519, 85) on a[aria-label='Uniforms']
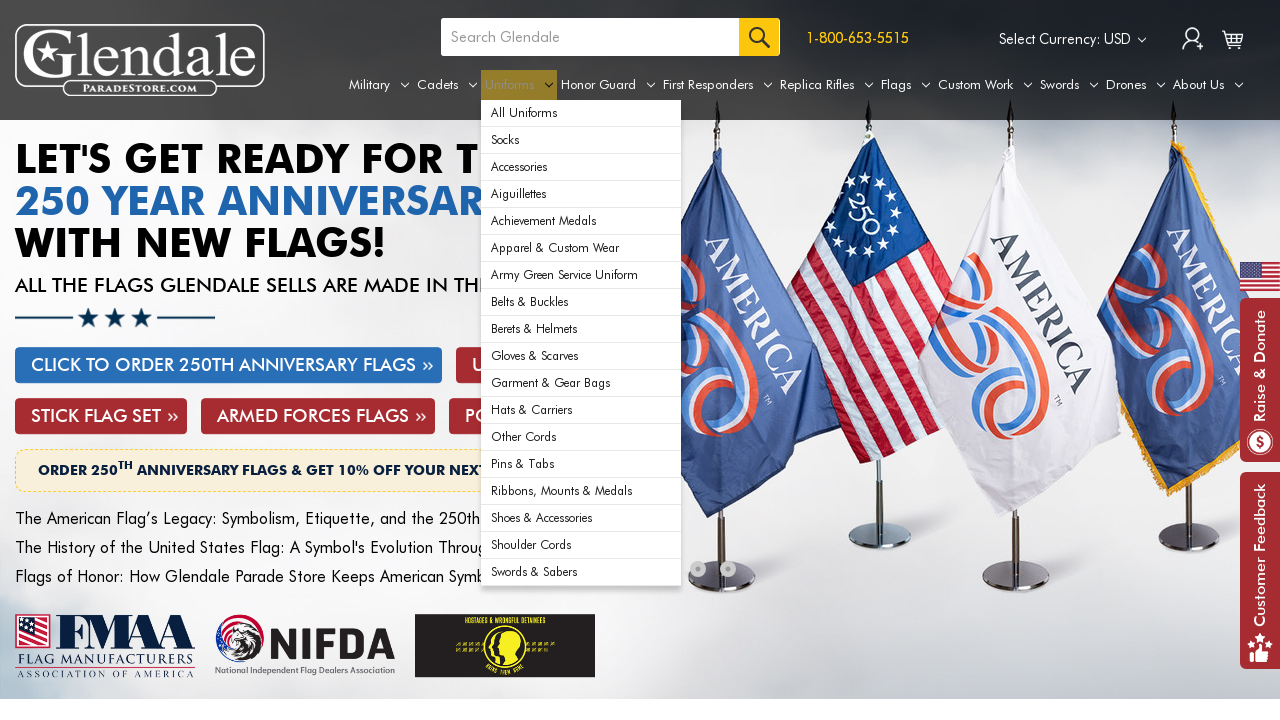

Clicked on Shoes & Accessories link at (581, 518) on div#navPages-29 ul.navPage-subMenu-list li:nth-child(16) a
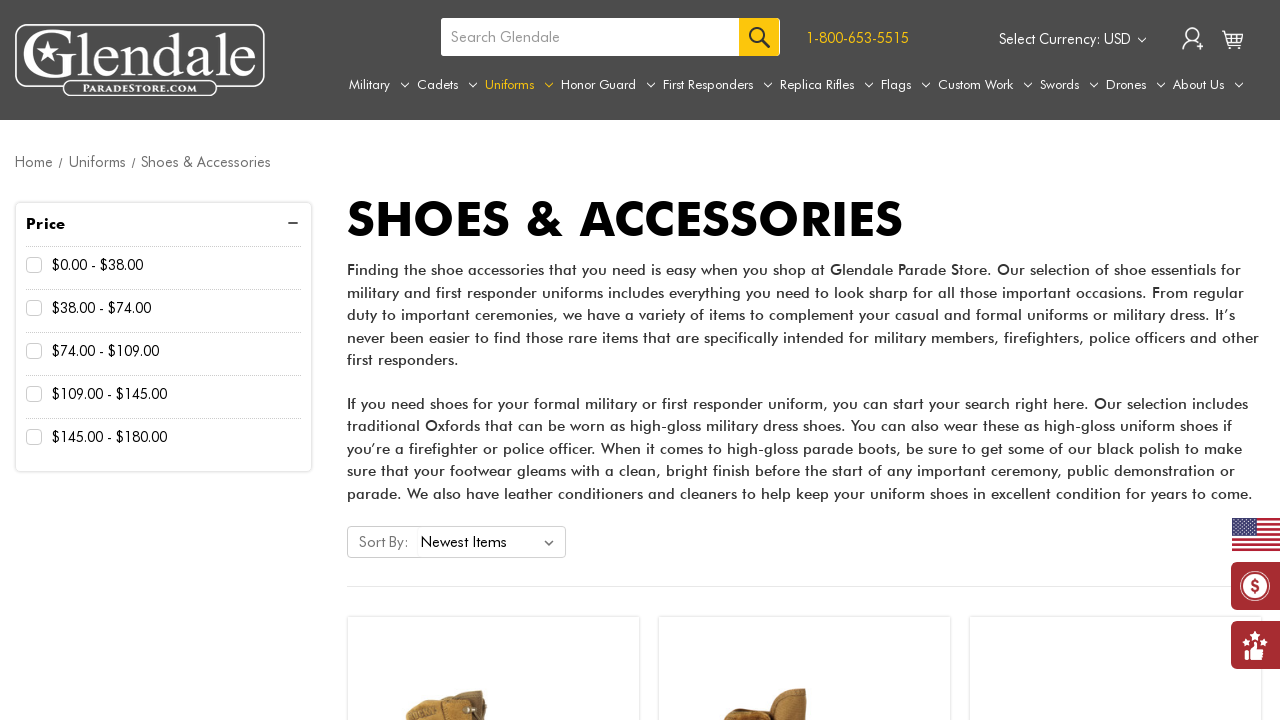

Product grid loaded
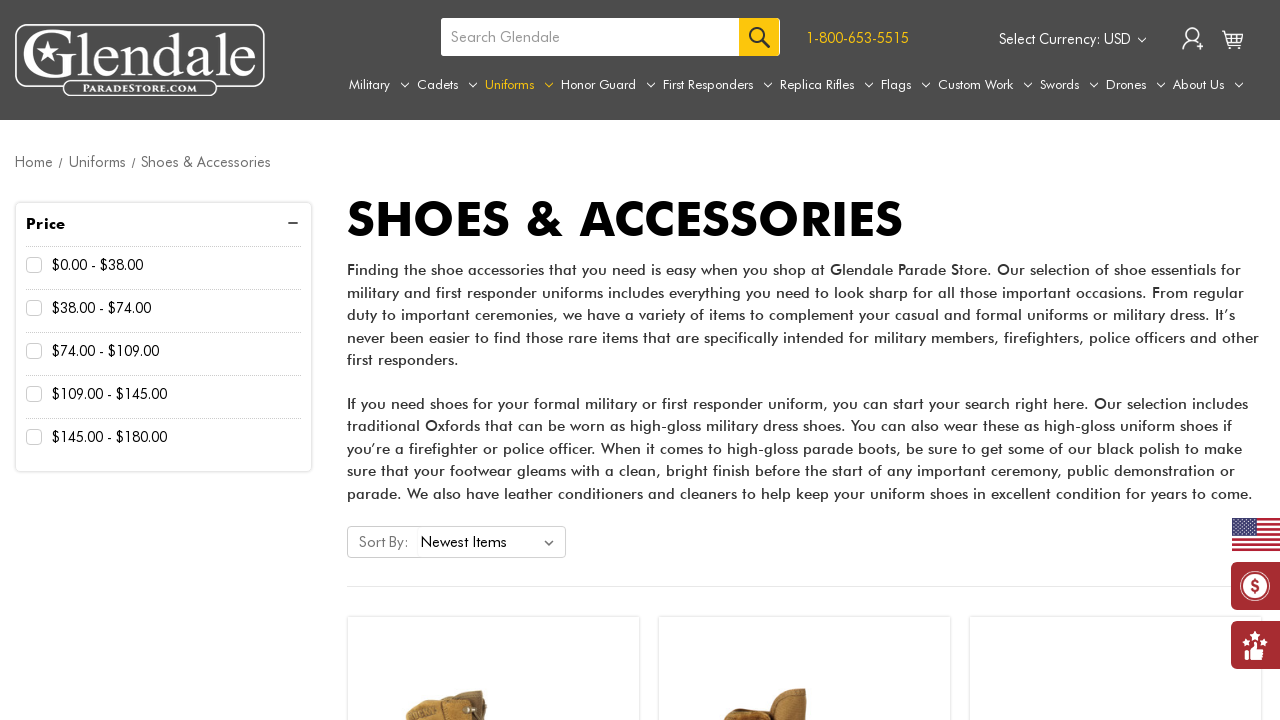

Product names are visible
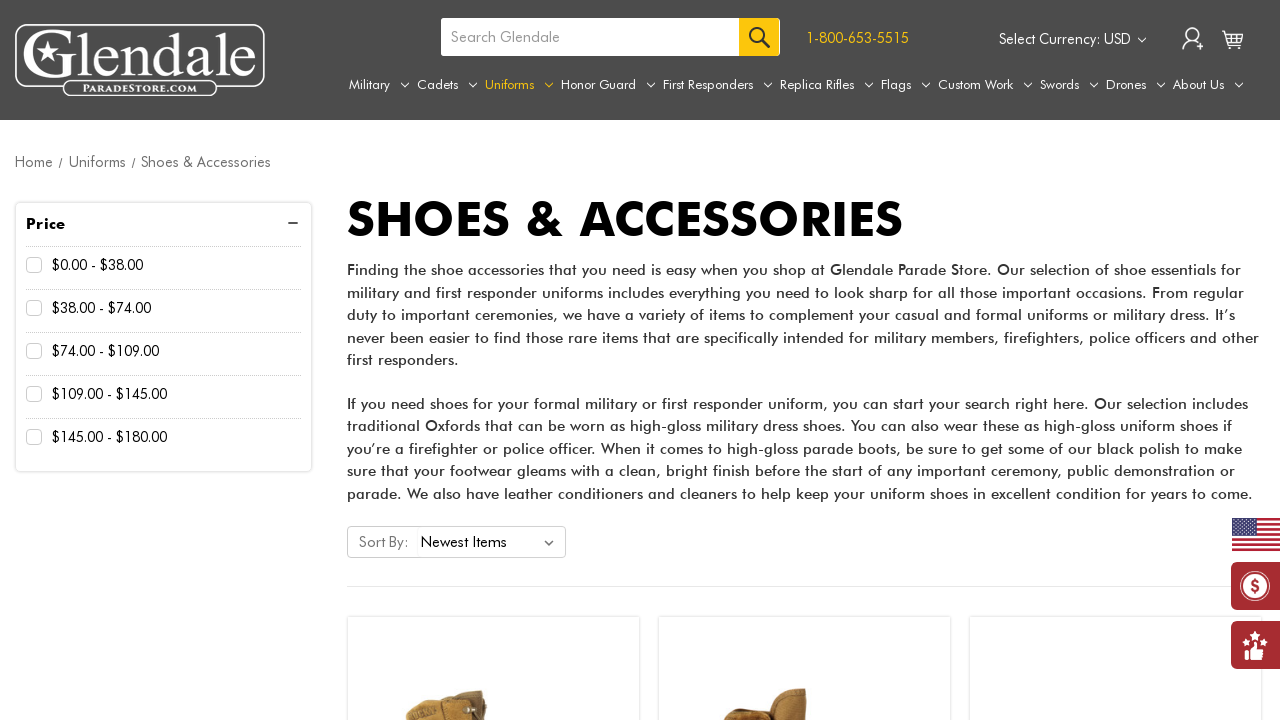

Product prices are visible
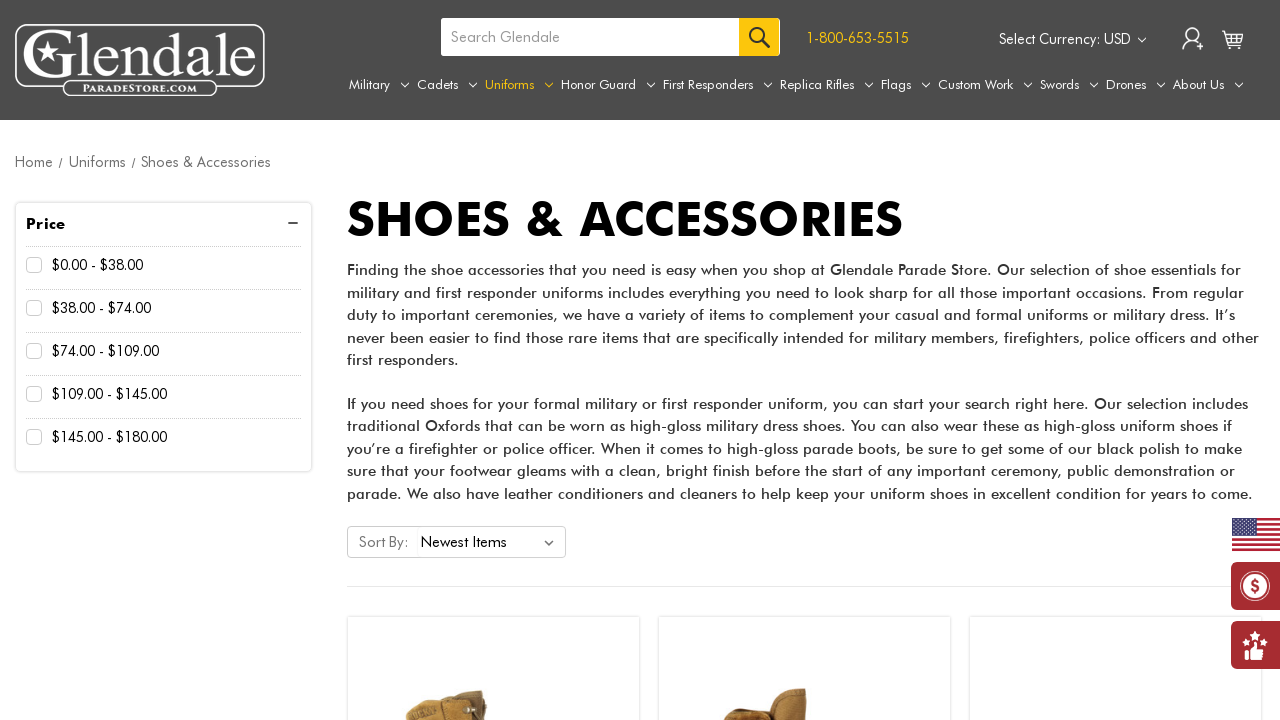

Add to cart buttons are visible and enabled
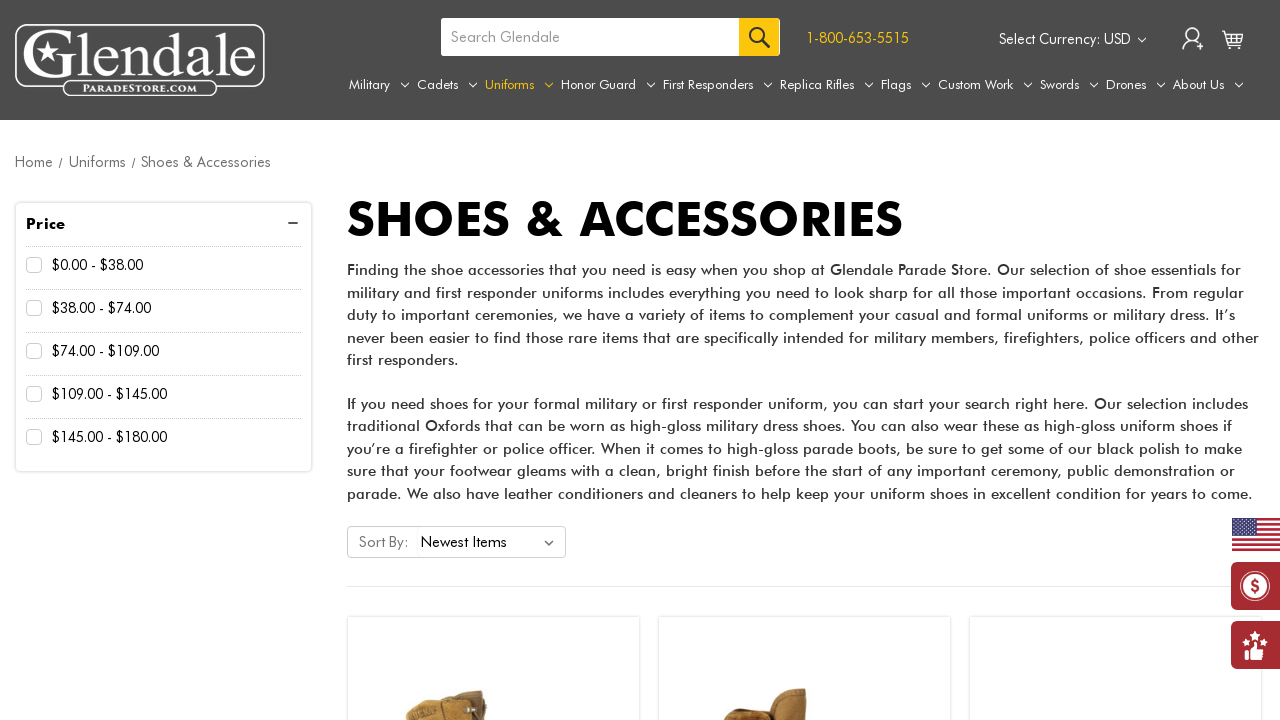

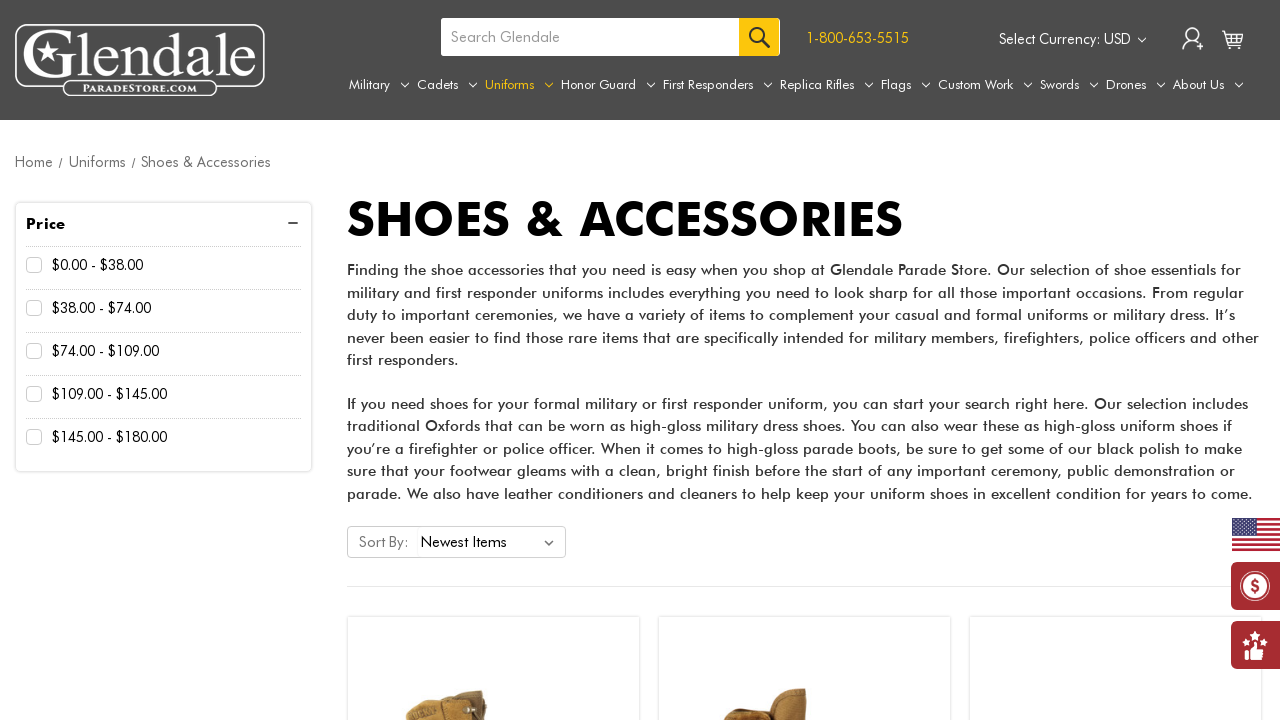